Tests marking all todo items as completed using the toggle all checkbox

Starting URL: https://demo.playwright.dev/todomvc

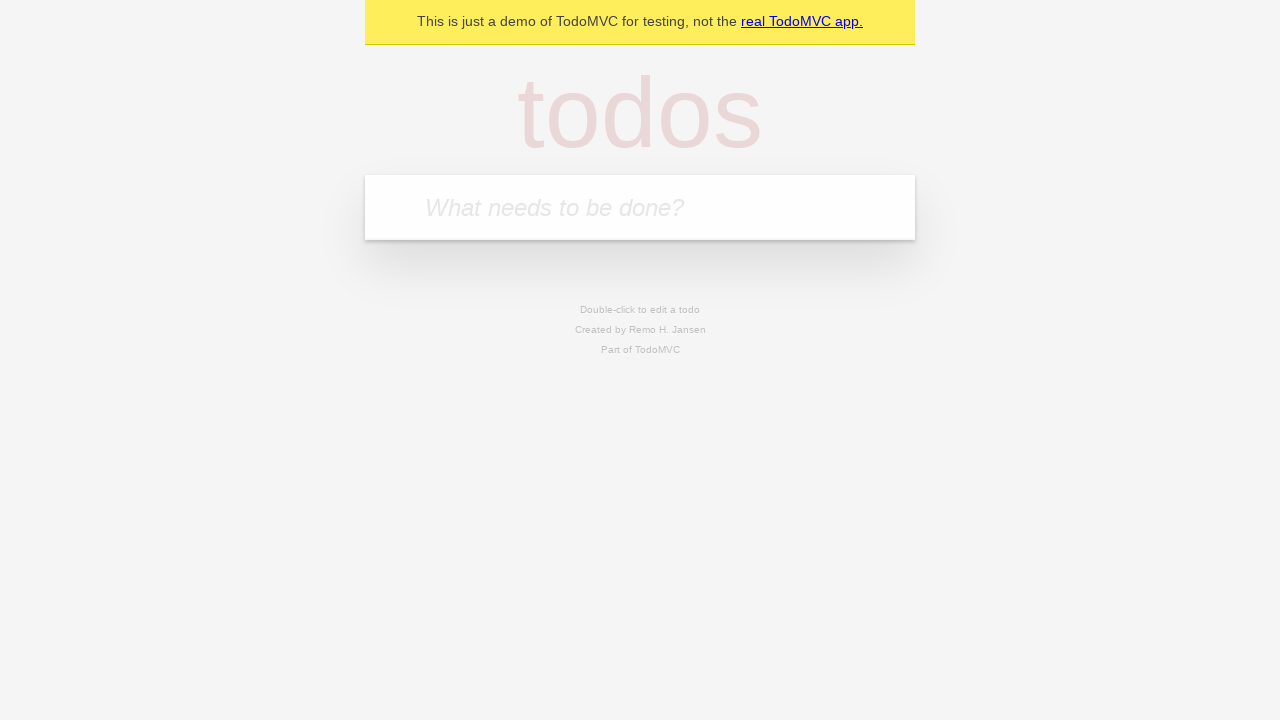

Filled new todo field with 'buy some cheese' on internal:attr=[placeholder="What needs to be done?"i]
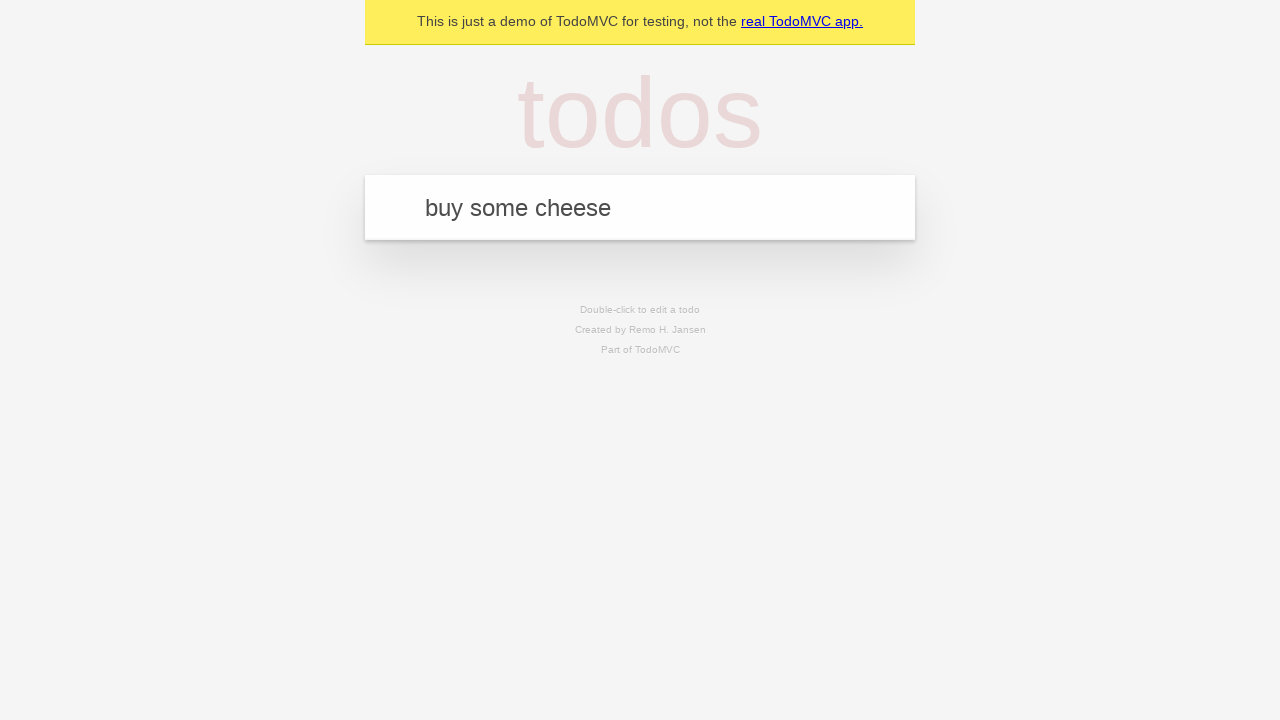

Pressed Enter to create todo 'buy some cheese' on internal:attr=[placeholder="What needs to be done?"i]
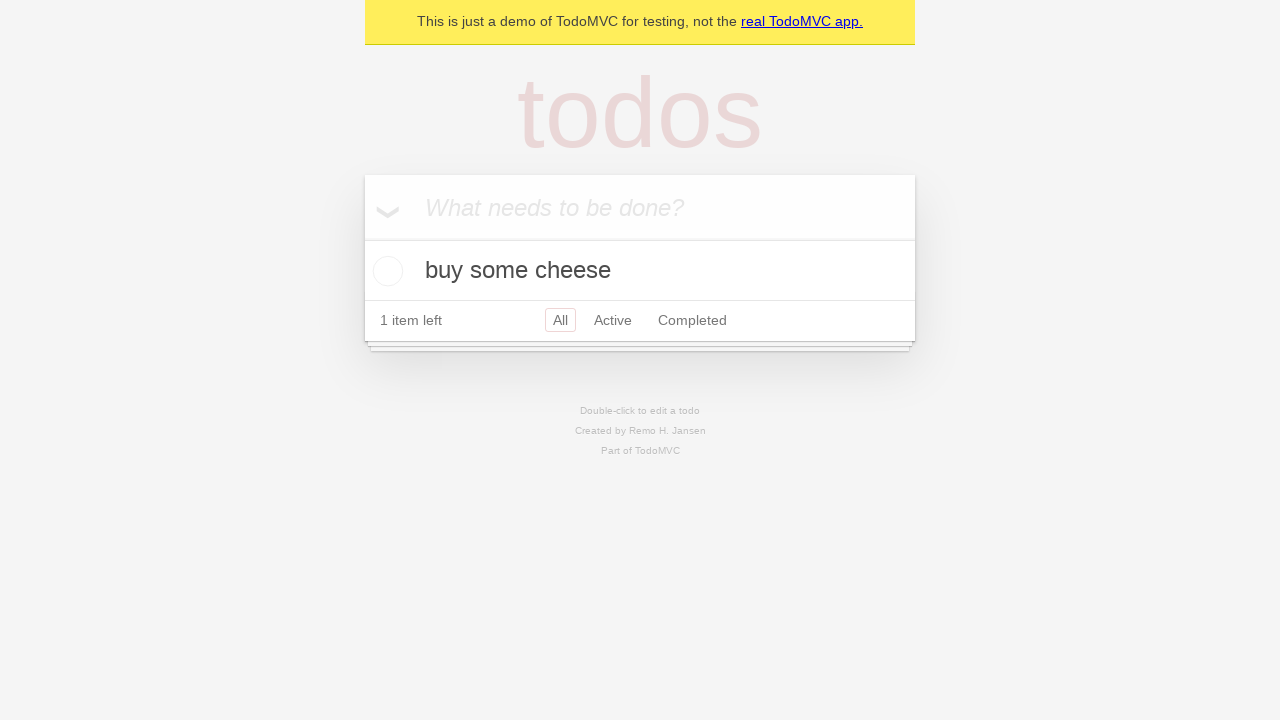

Filled new todo field with 'feed the cat' on internal:attr=[placeholder="What needs to be done?"i]
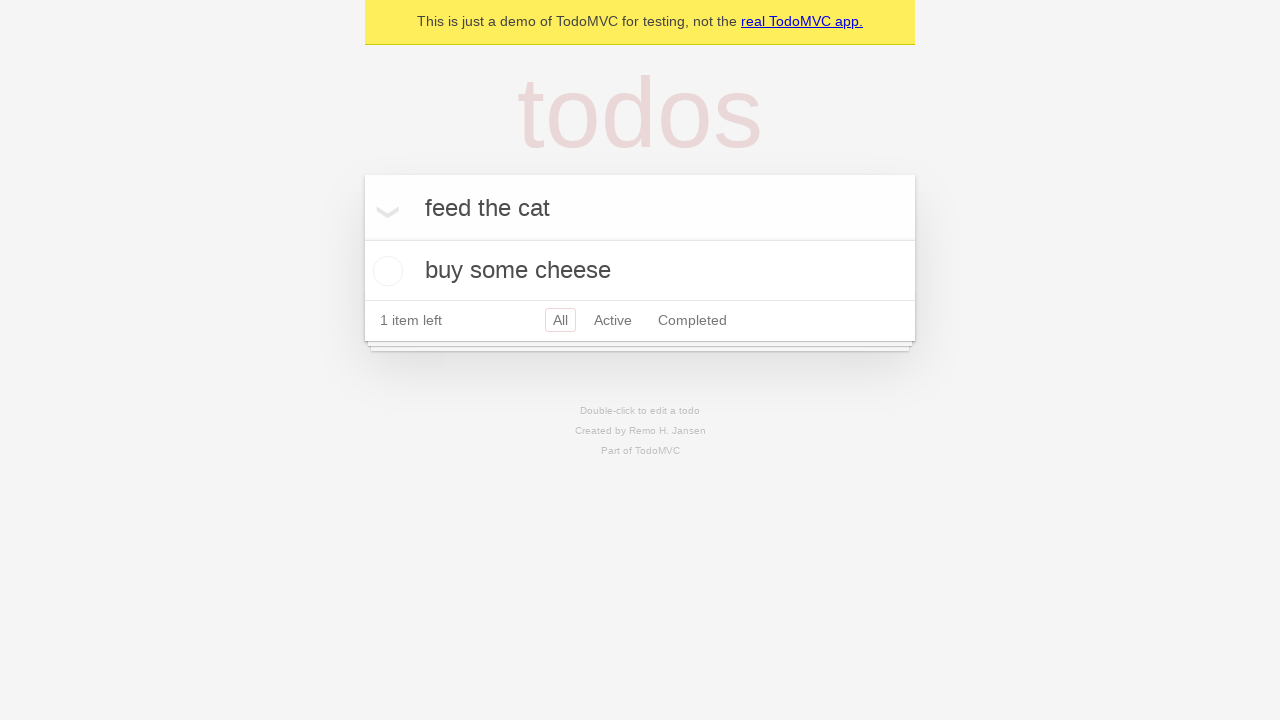

Pressed Enter to create todo 'feed the cat' on internal:attr=[placeholder="What needs to be done?"i]
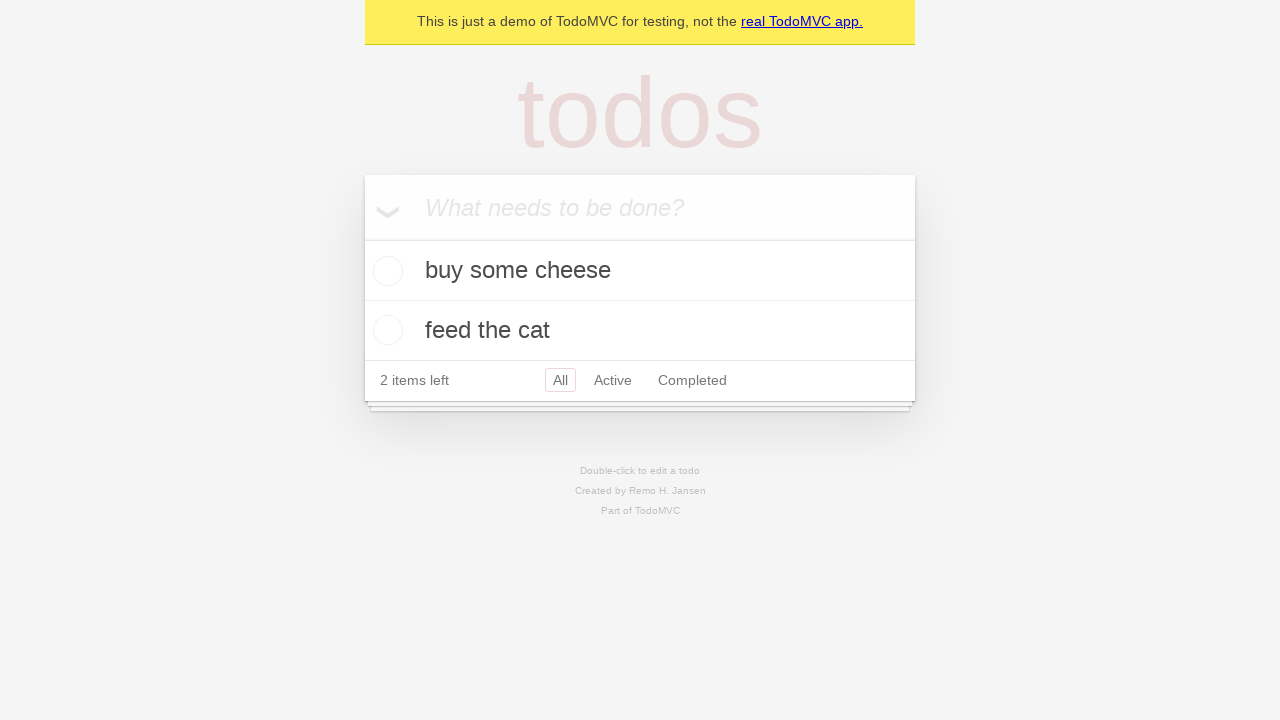

Filled new todo field with 'book a doctors appointment' on internal:attr=[placeholder="What needs to be done?"i]
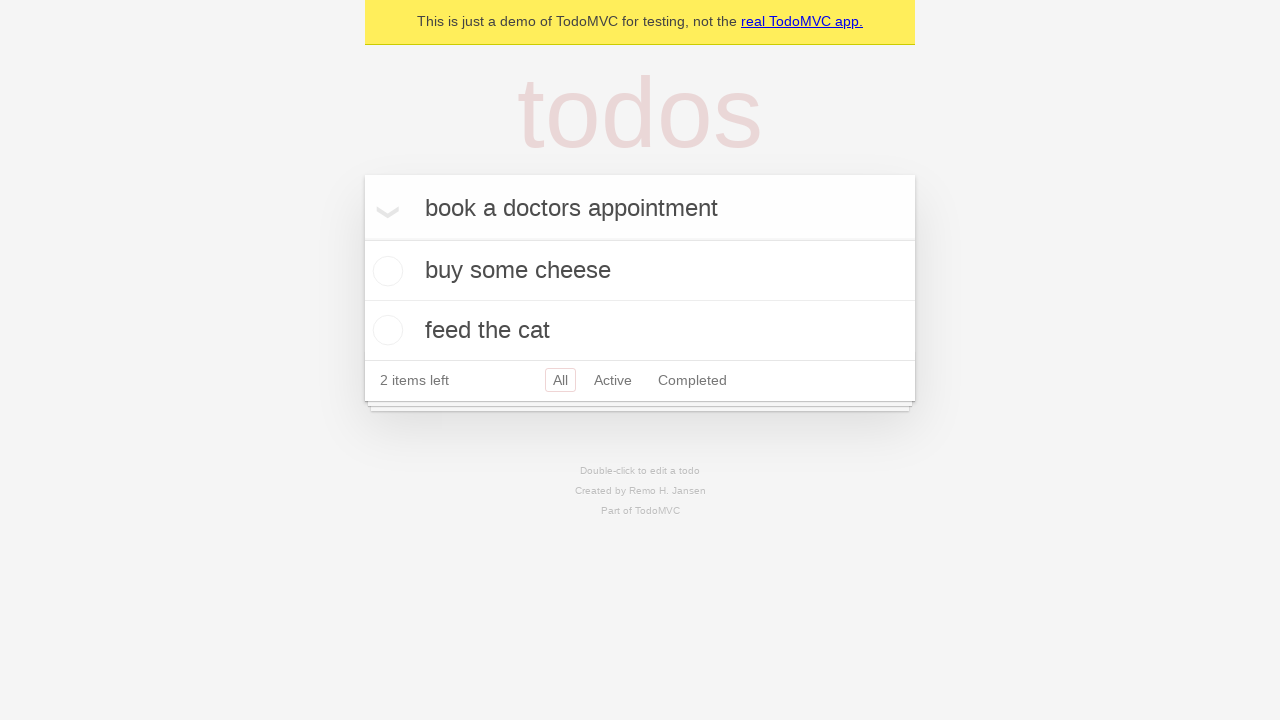

Pressed Enter to create todo 'book a doctors appointment' on internal:attr=[placeholder="What needs to be done?"i]
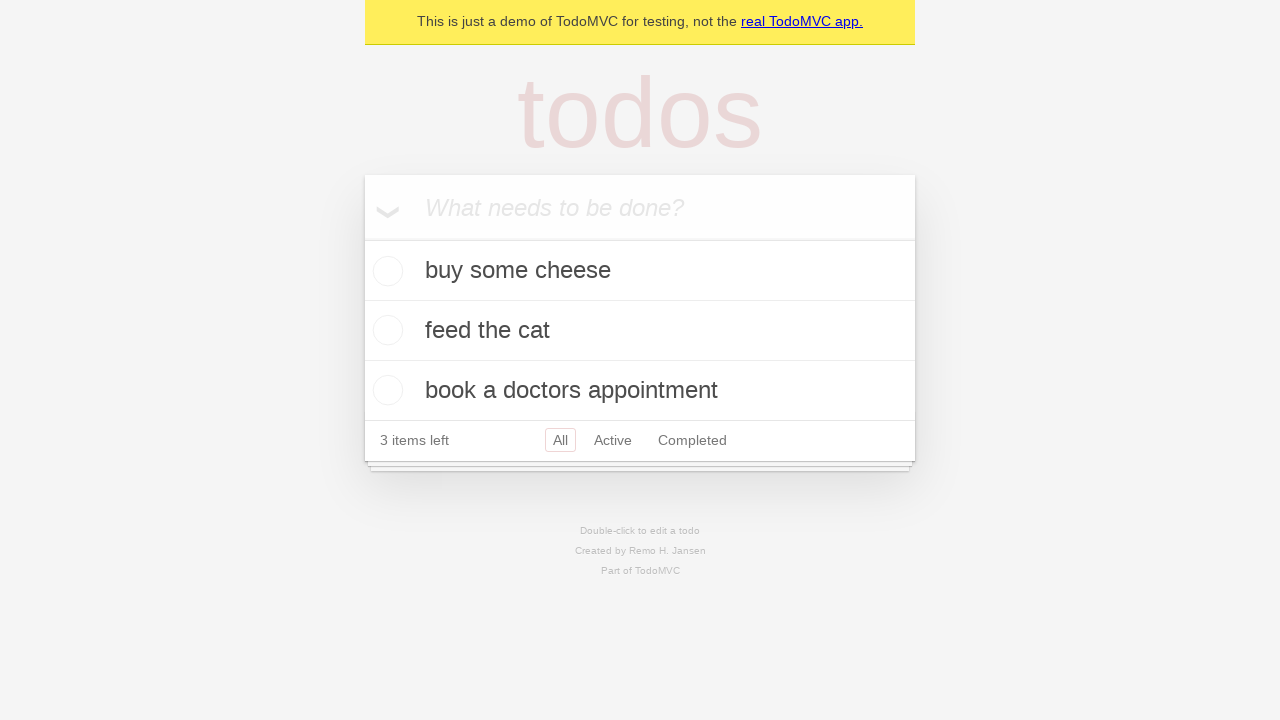

Waited for all todo items to be created
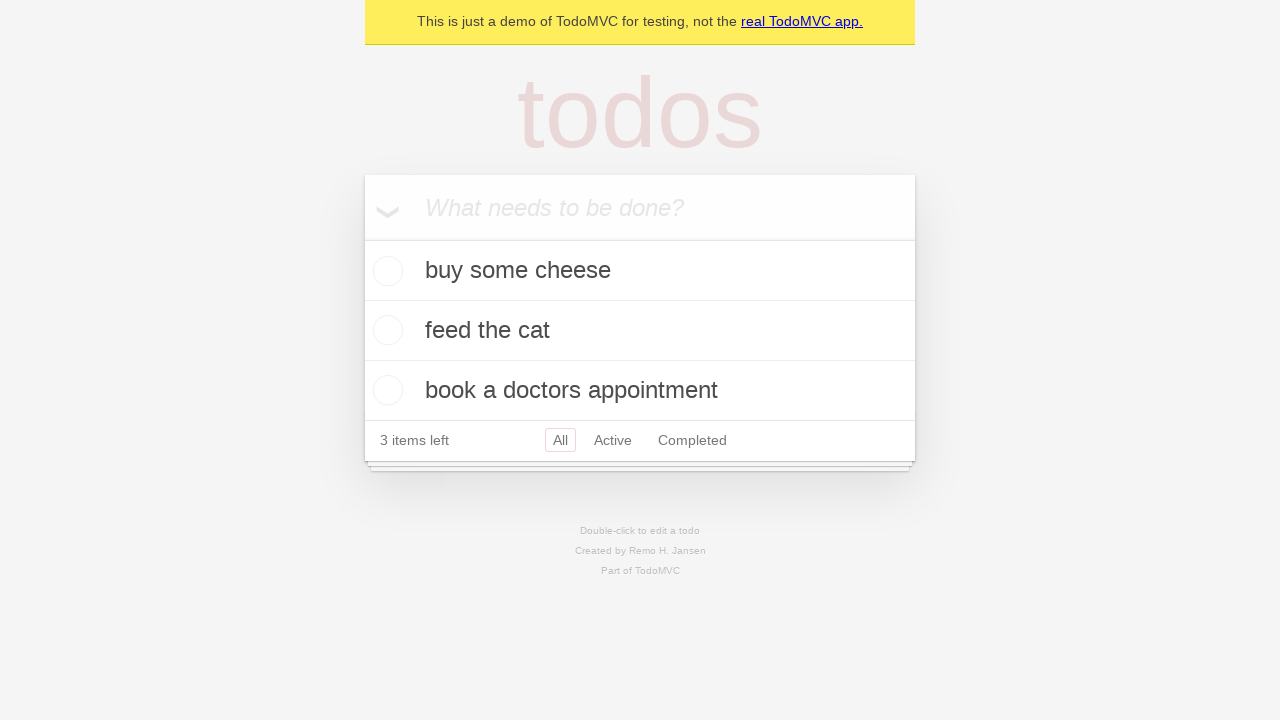

Clicked 'Mark all as complete' checkbox at (362, 238) on internal:label="Mark all as complete"i
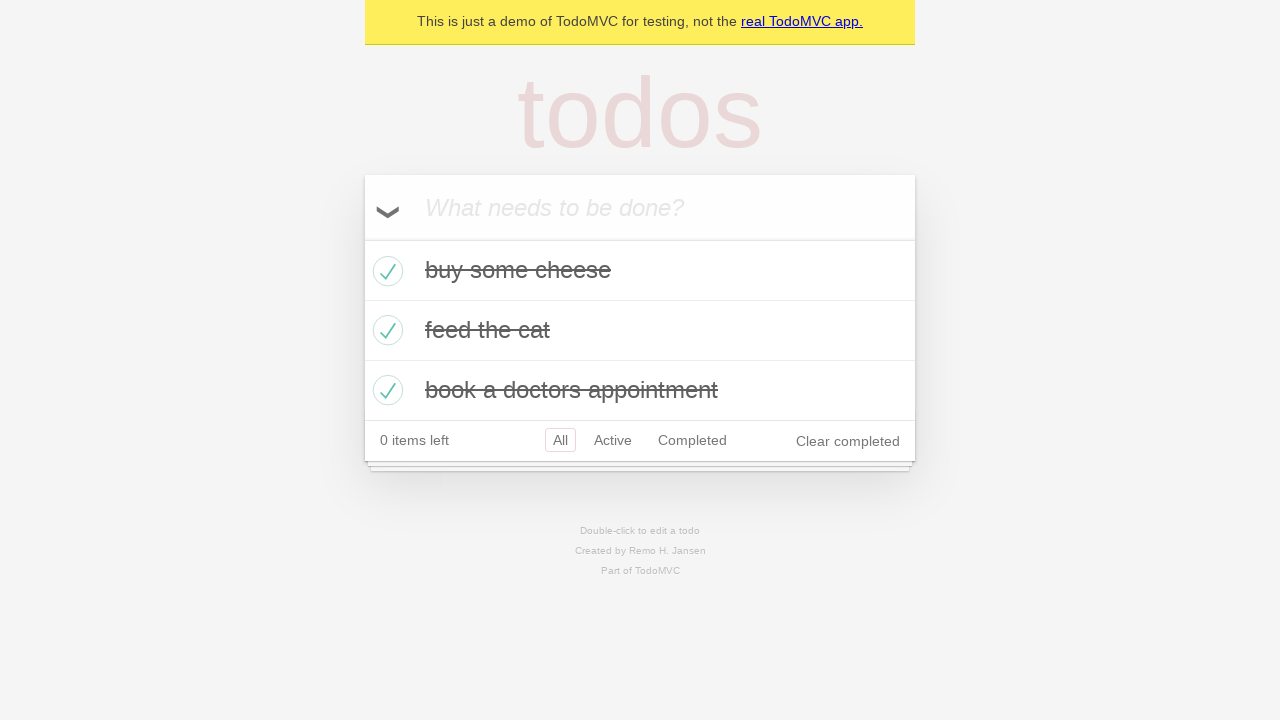

Verified all todo items are marked as completed
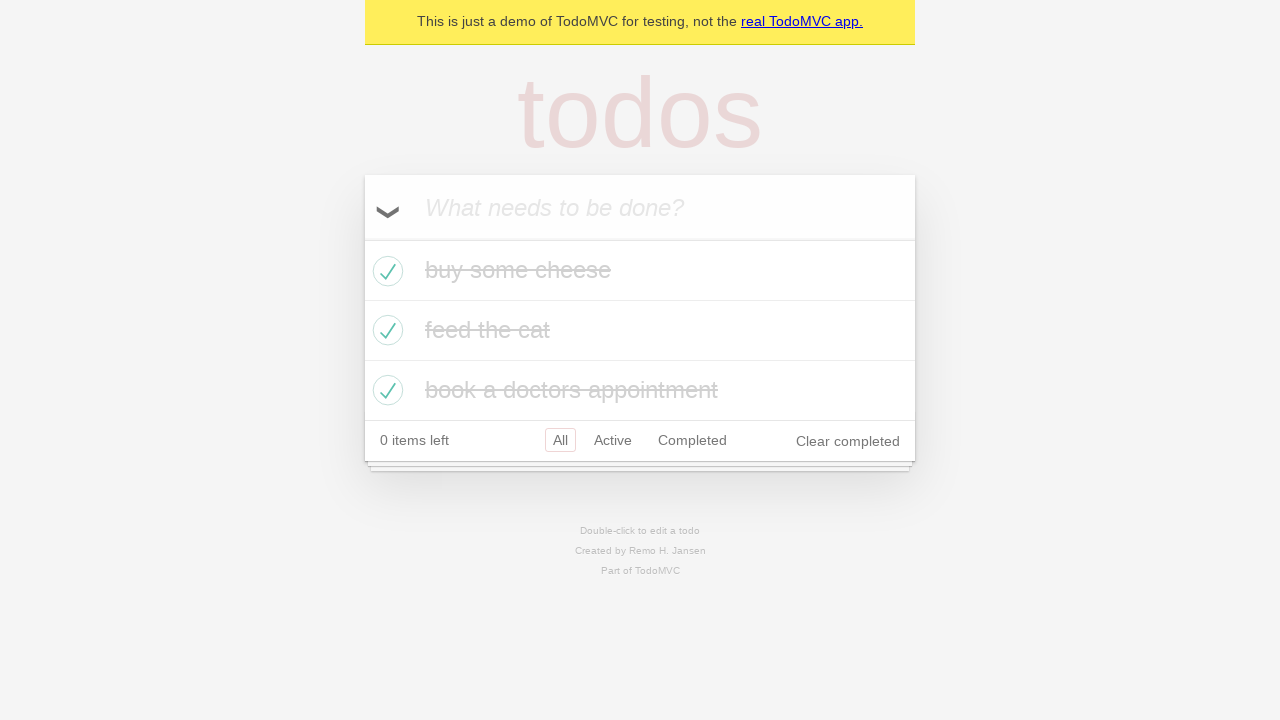

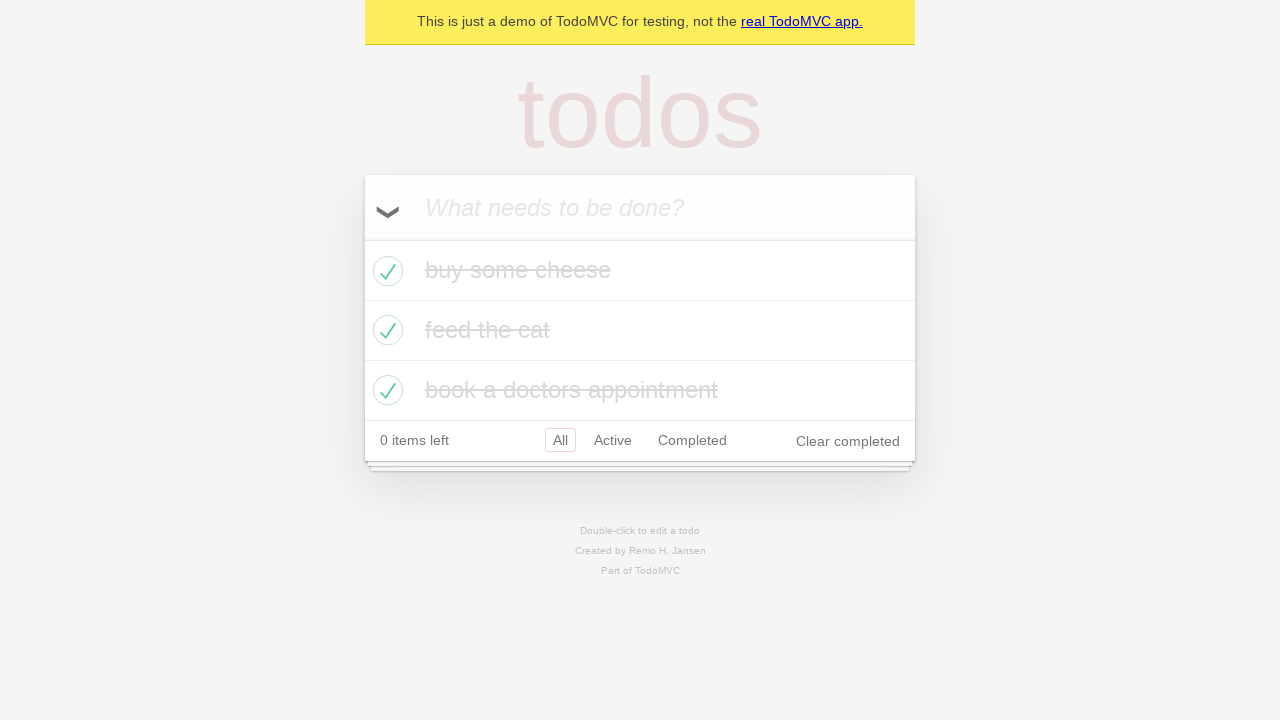